Navigates to the Rahul Shetty Academy homepage and waits for the page to load

Starting URL: https://rahulshettyacademy.com

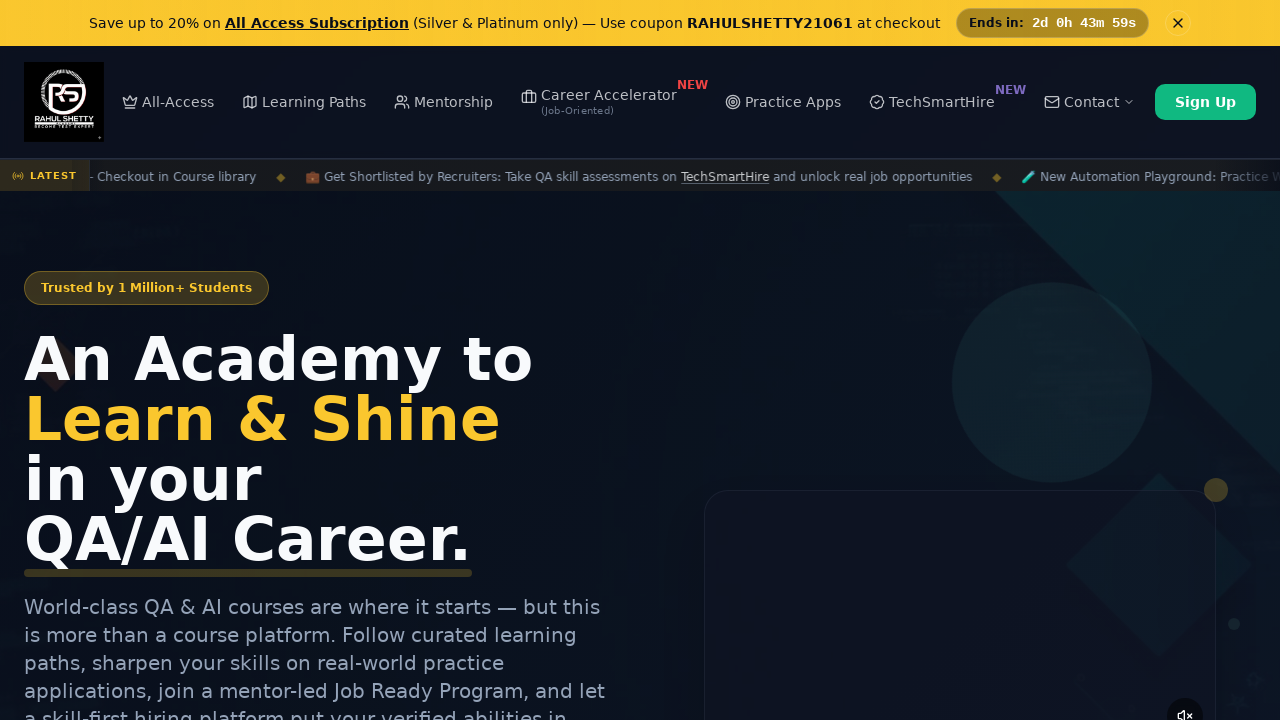

Waited for page to load DOM content at Rahul Shetty Academy homepage
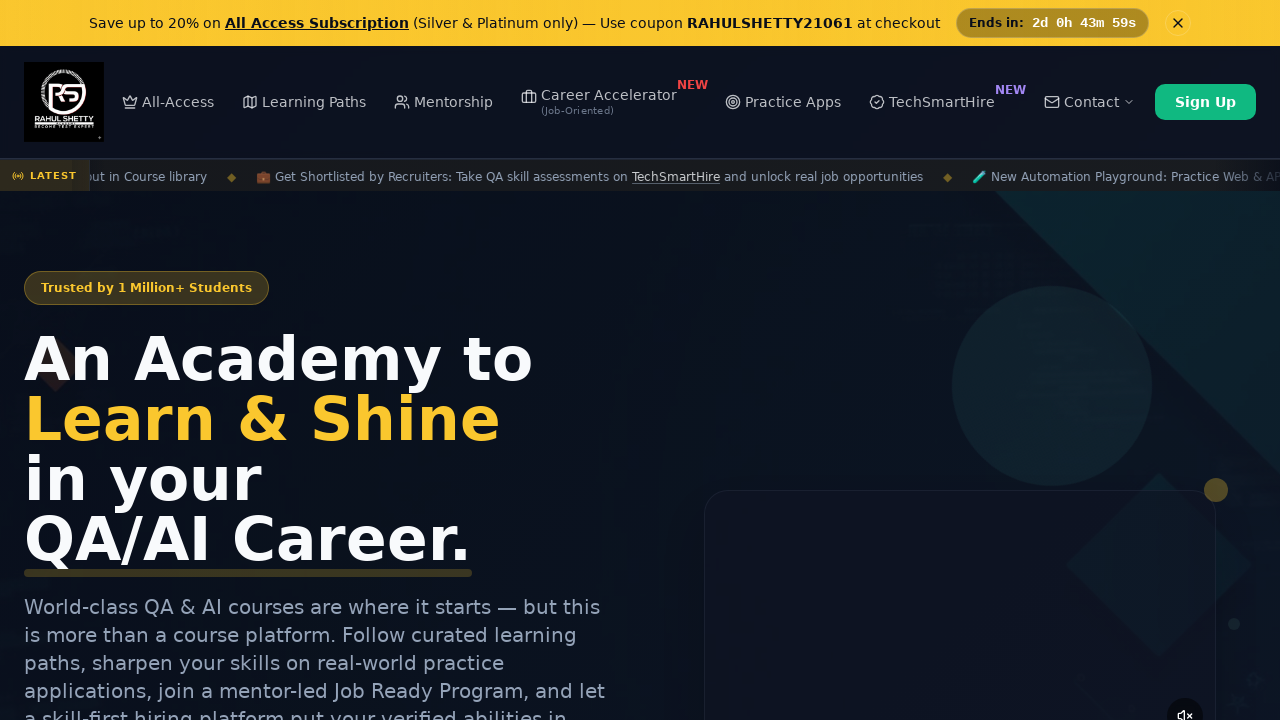

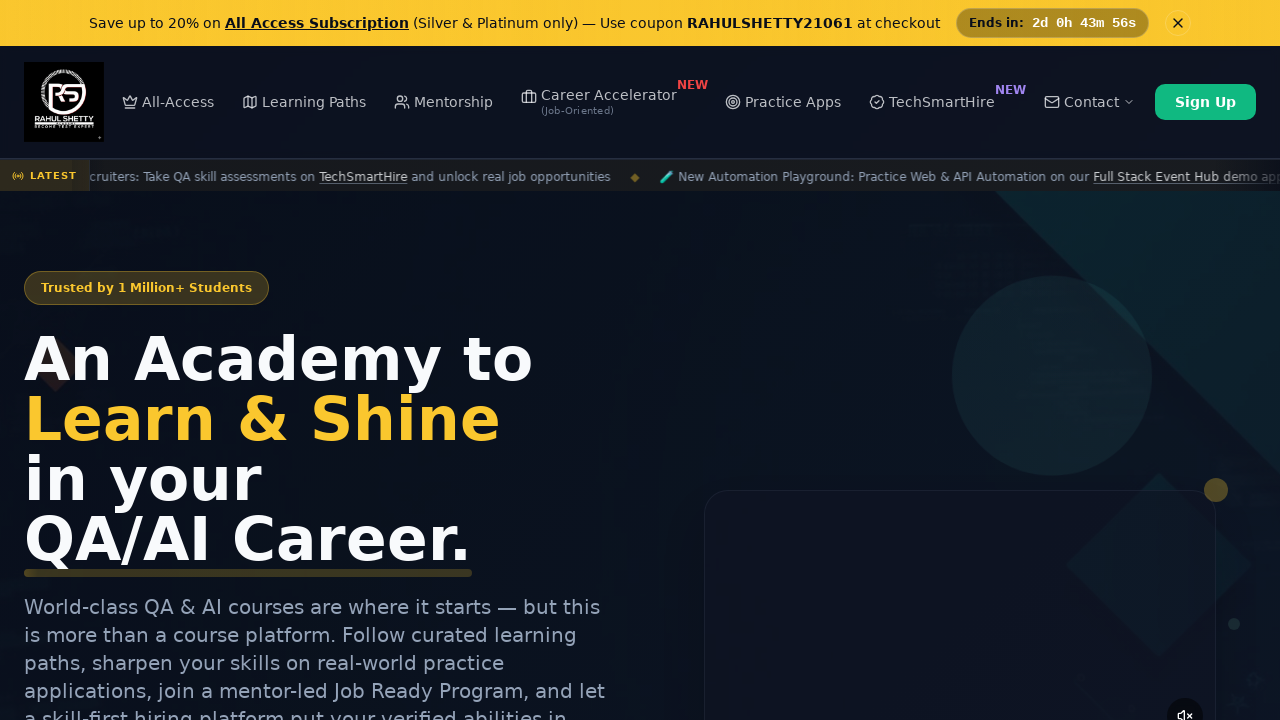